Navigates to Dream11 fantasy cricket site, finds and switches to the iframe containing a reCAPTCHA element, then clicks on the reCAPTCHA anchor

Starting URL: https://fantasycricket.dream11.com/IN/

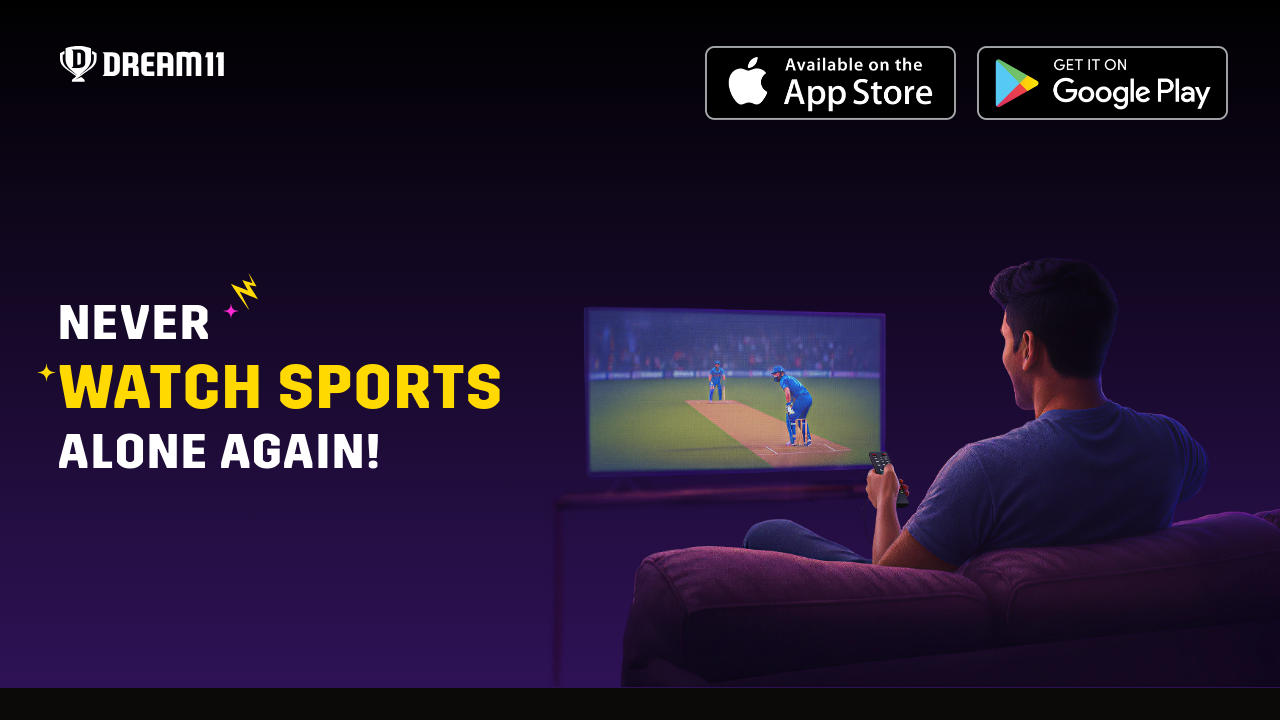

Navigated to Dream11 fantasy cricket site
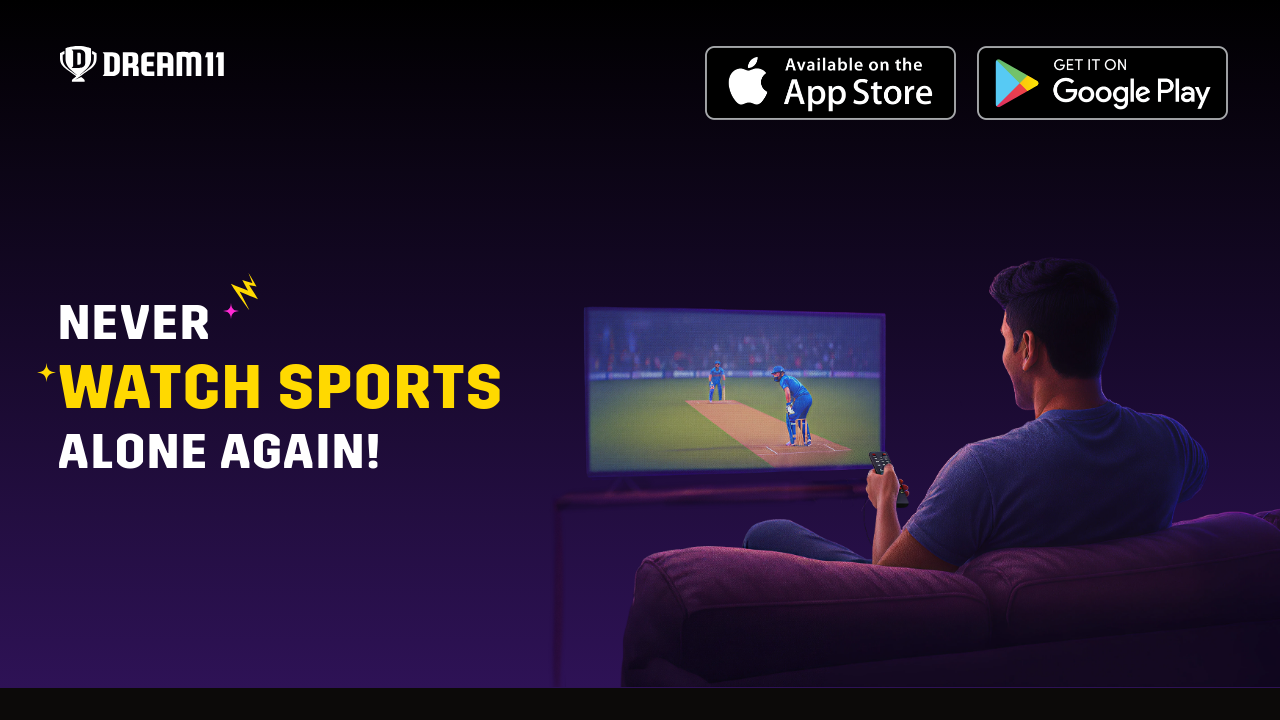

Retrieved all frames from the page
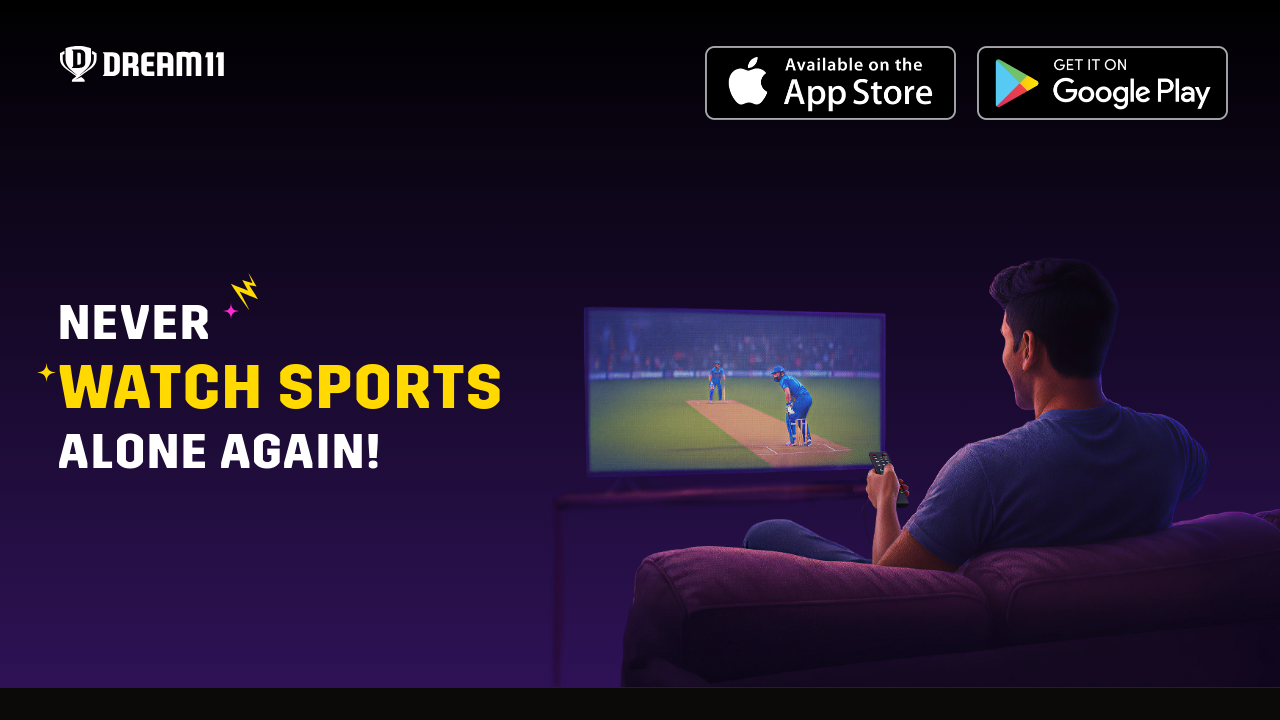

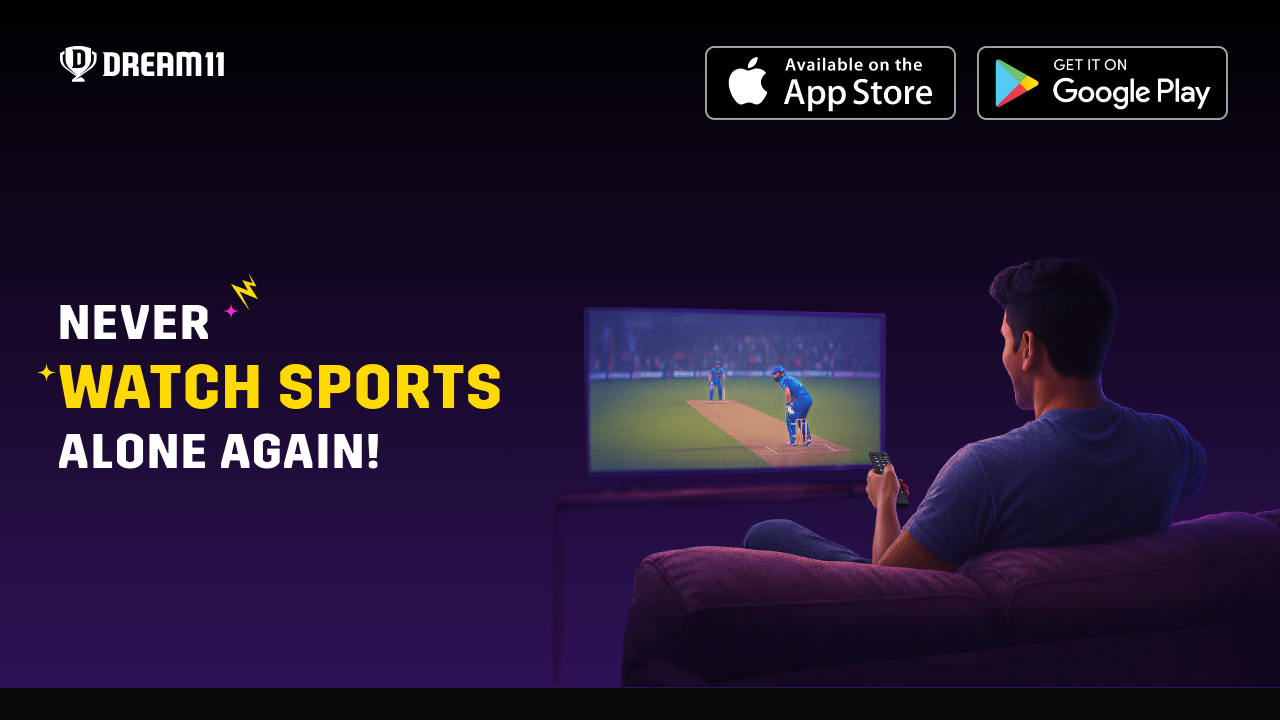